Tests scrolling the viewport by a fixed vertical amount (200 pixels) from the current position.

Starting URL: https://crossbrowsertesting.github.io/selenium_example_page.html

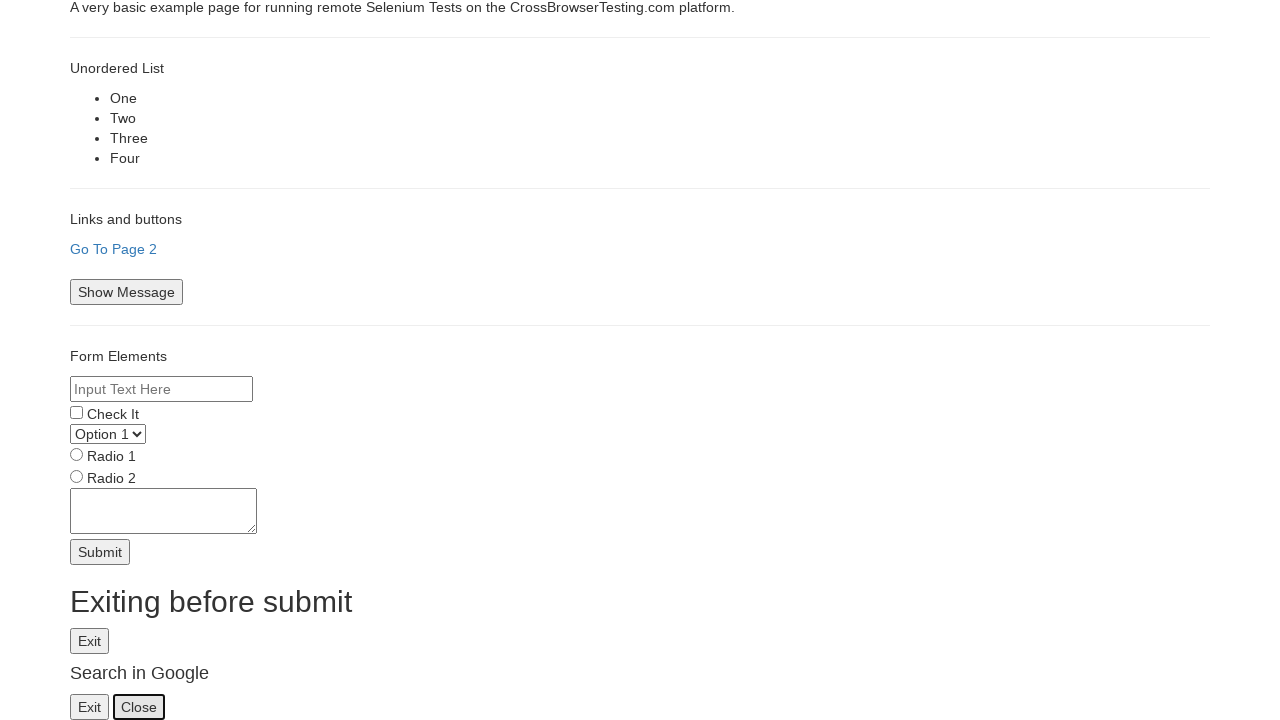

Navigated to the selenium example page
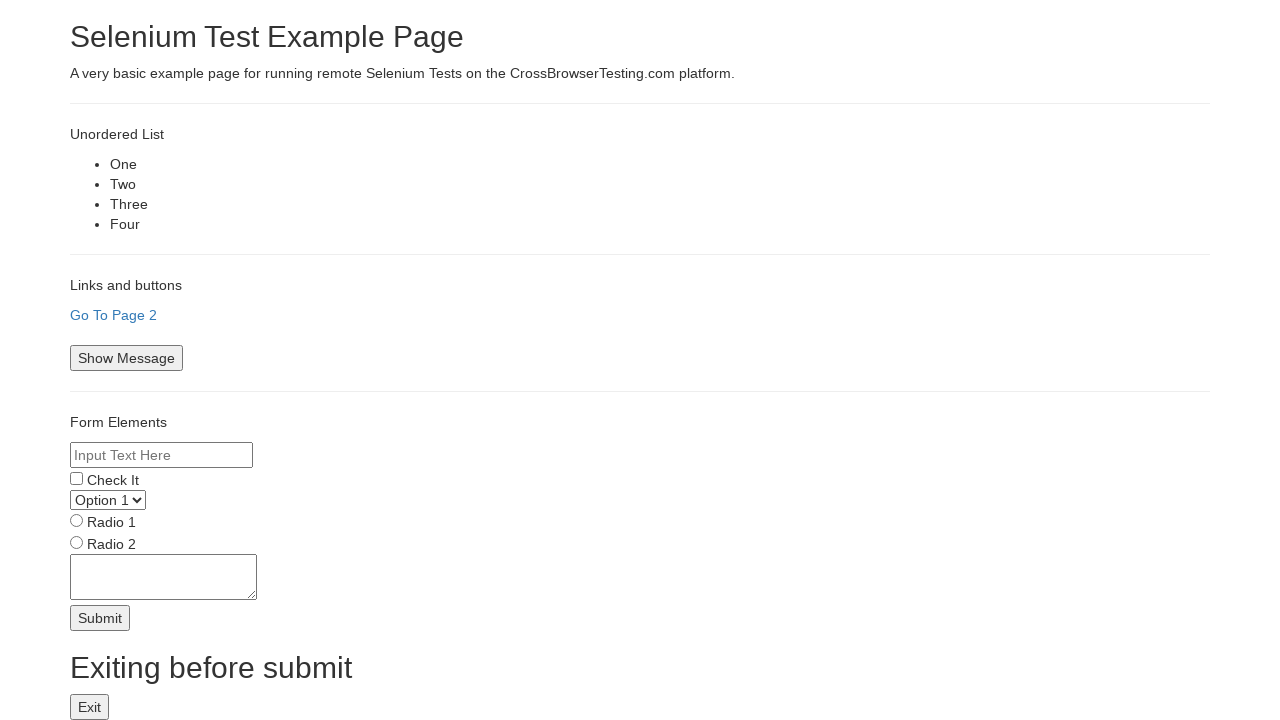

Set viewport size to 500x400 pixels
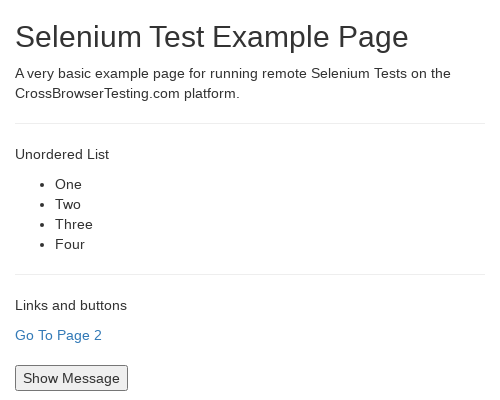

Scrolled viewport down by 200 pixels
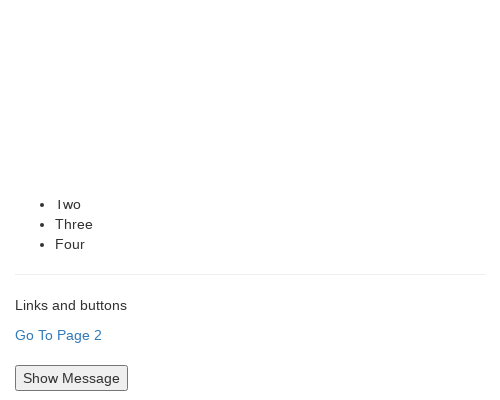

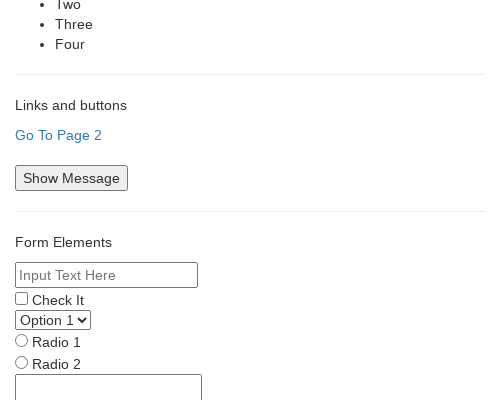